Tests AJIO website by searching for bags, applying filters for men's fashion bags, and verifying the results are displayed correctly

Starting URL: https://www.ajio.com/

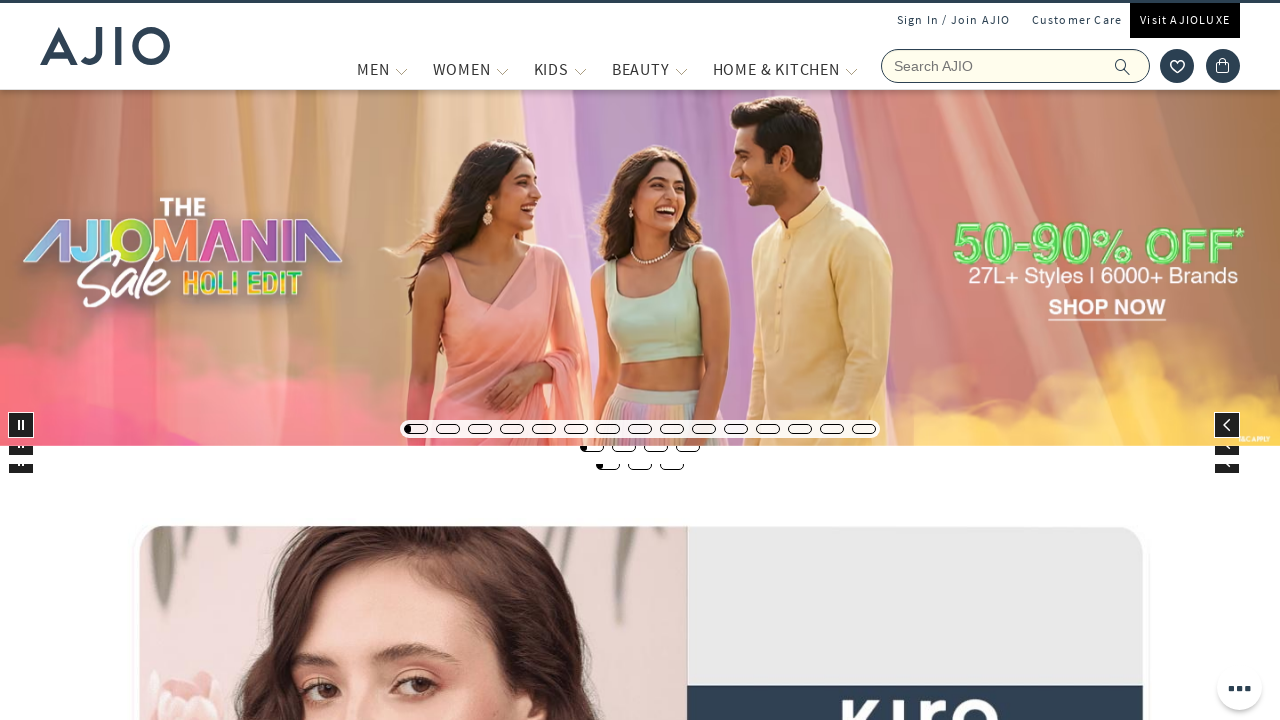

Filled search field with 'bags' on input[name='searchVal']
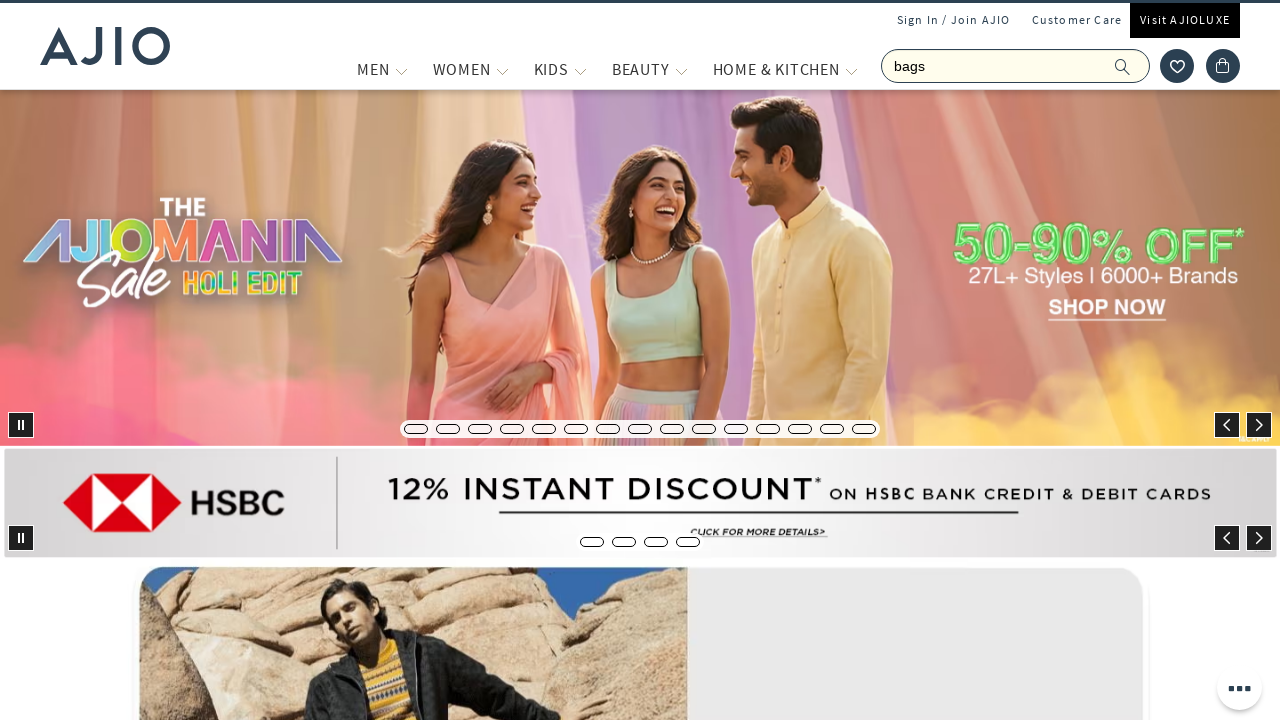

Clicked search button to search for bags at (1123, 66) on span.ic-search
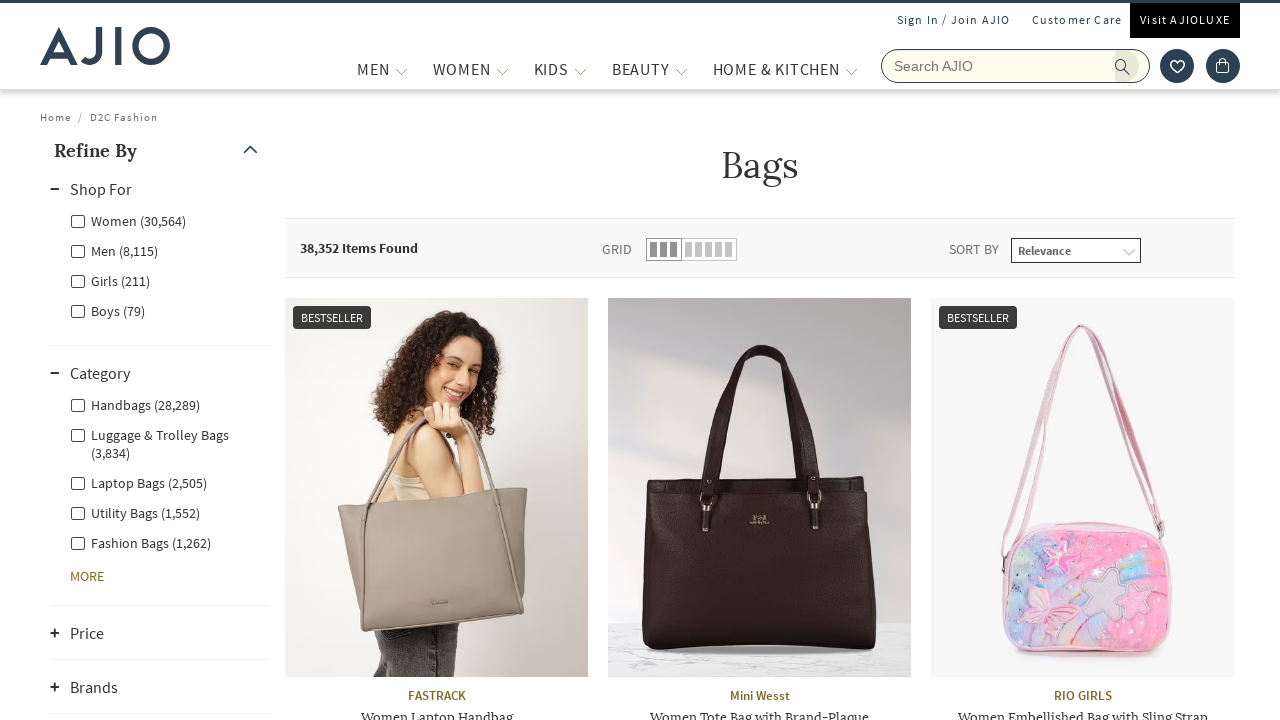

Applied Men's gender filter at (114, 250) on xpath=//label[@class='facet-linkname facet-linkname-genderfilter facet-linkname-
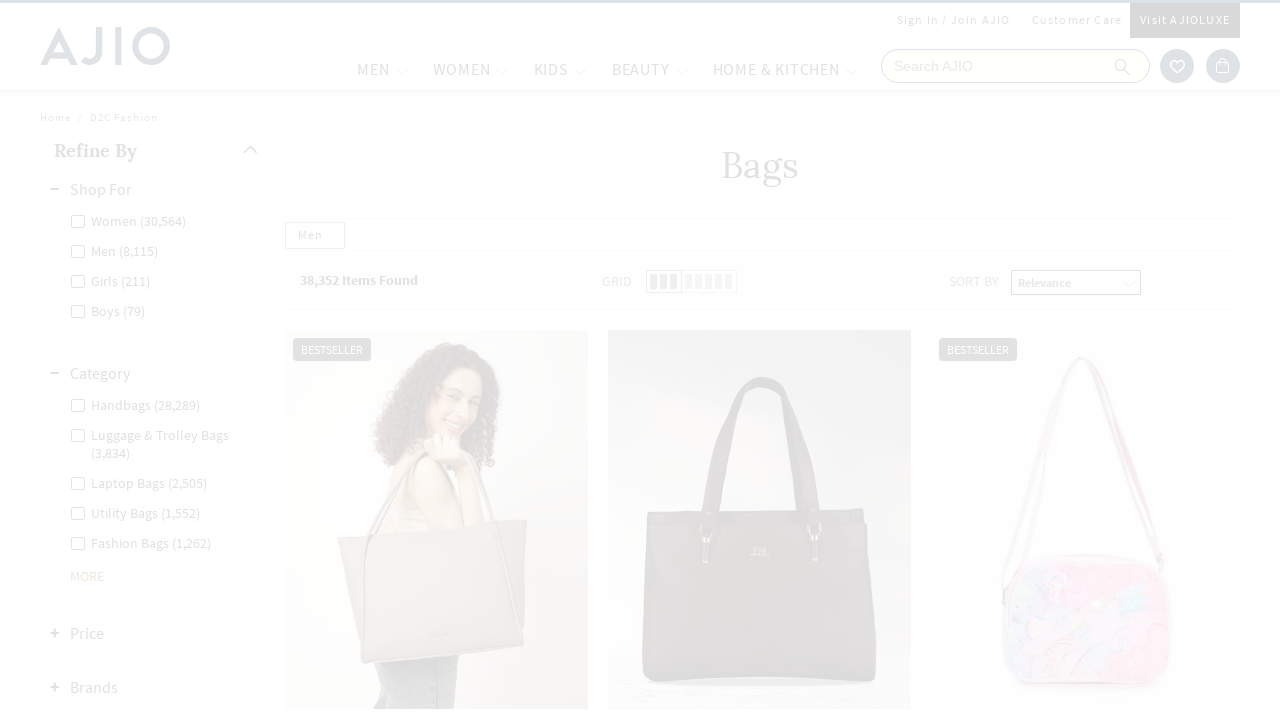

Fashion Bags filter option became visible
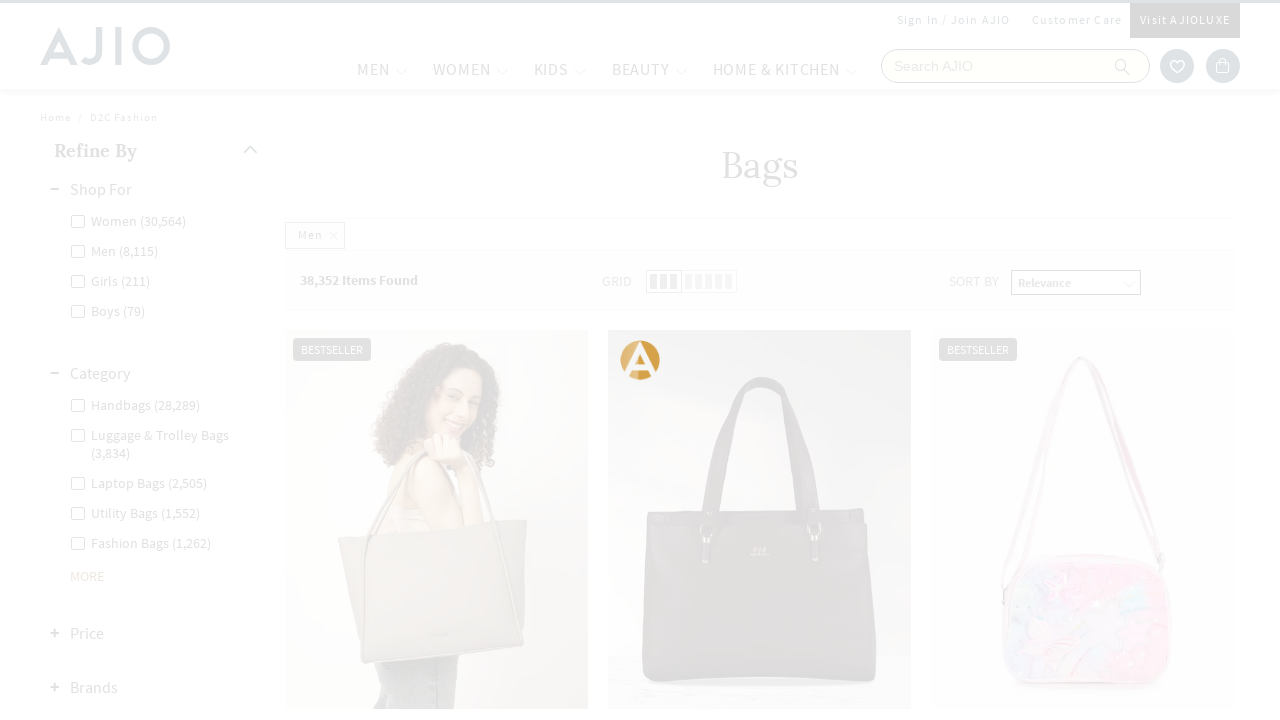

Applied Fashion Bags category filter at (140, 482) on xpath=//label[contains(text(),'Fashion Bags')]
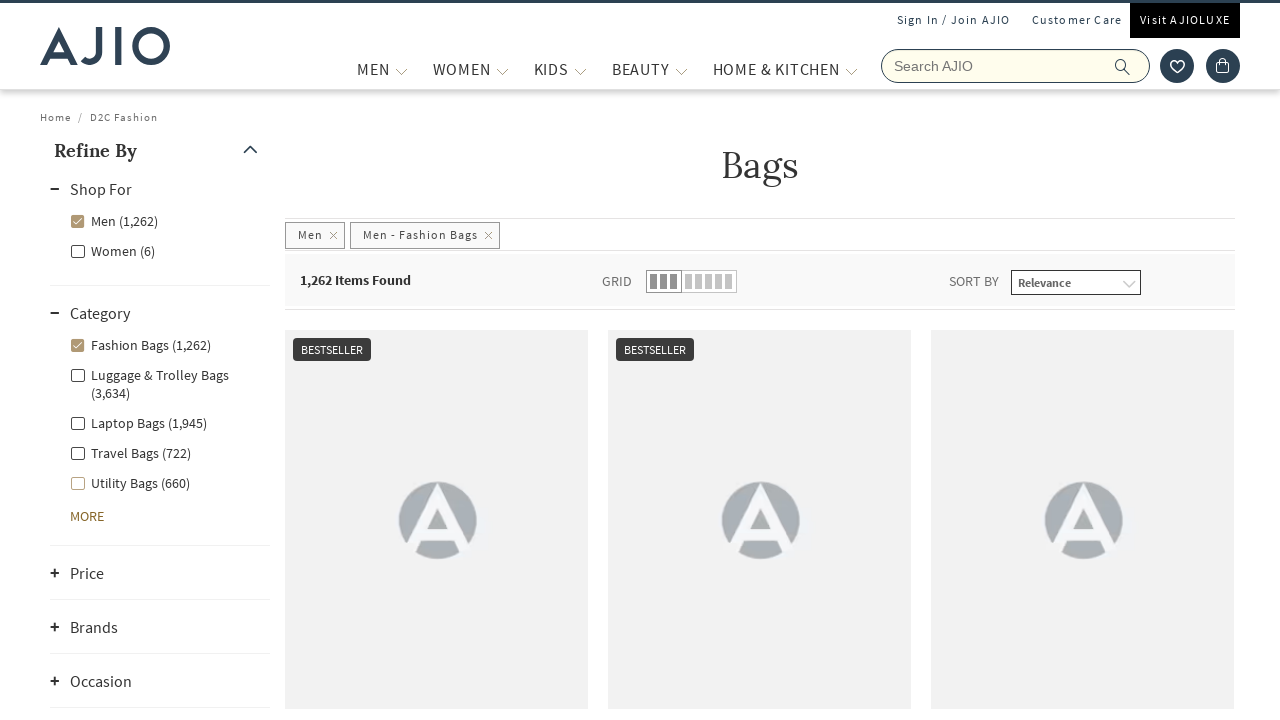

Filter container loaded
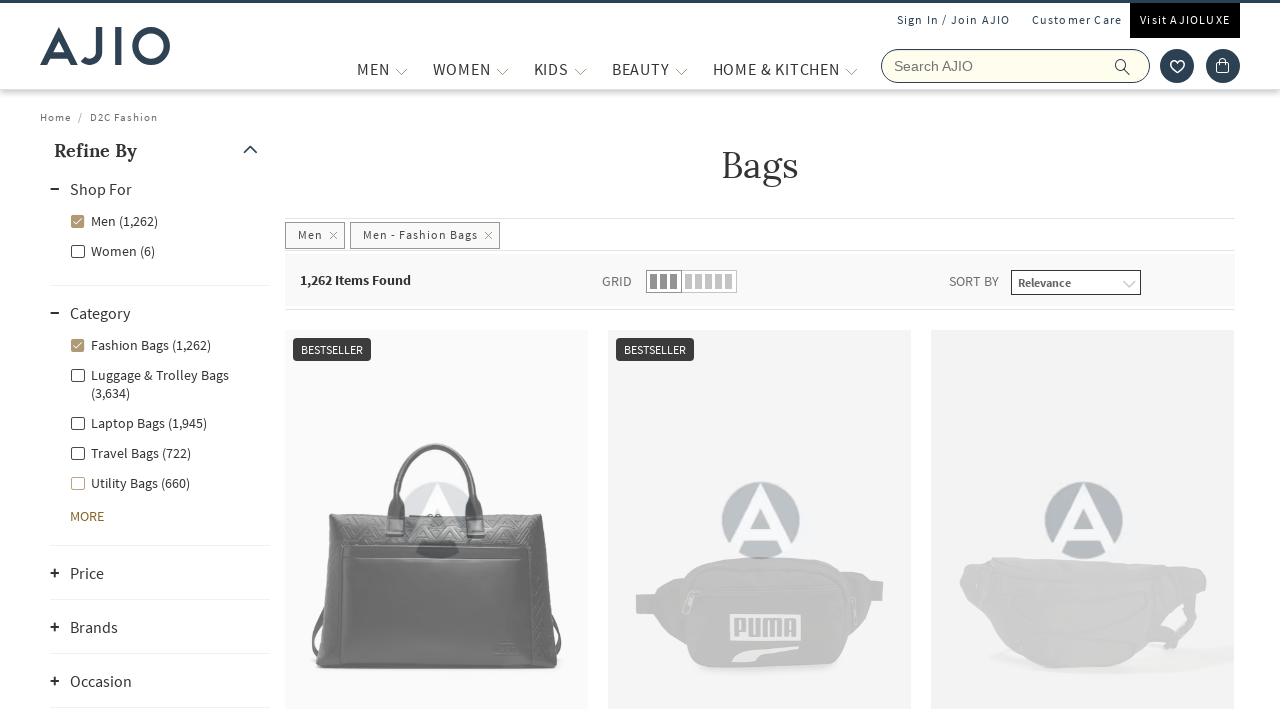

Men's fashion bags search results displayed successfully
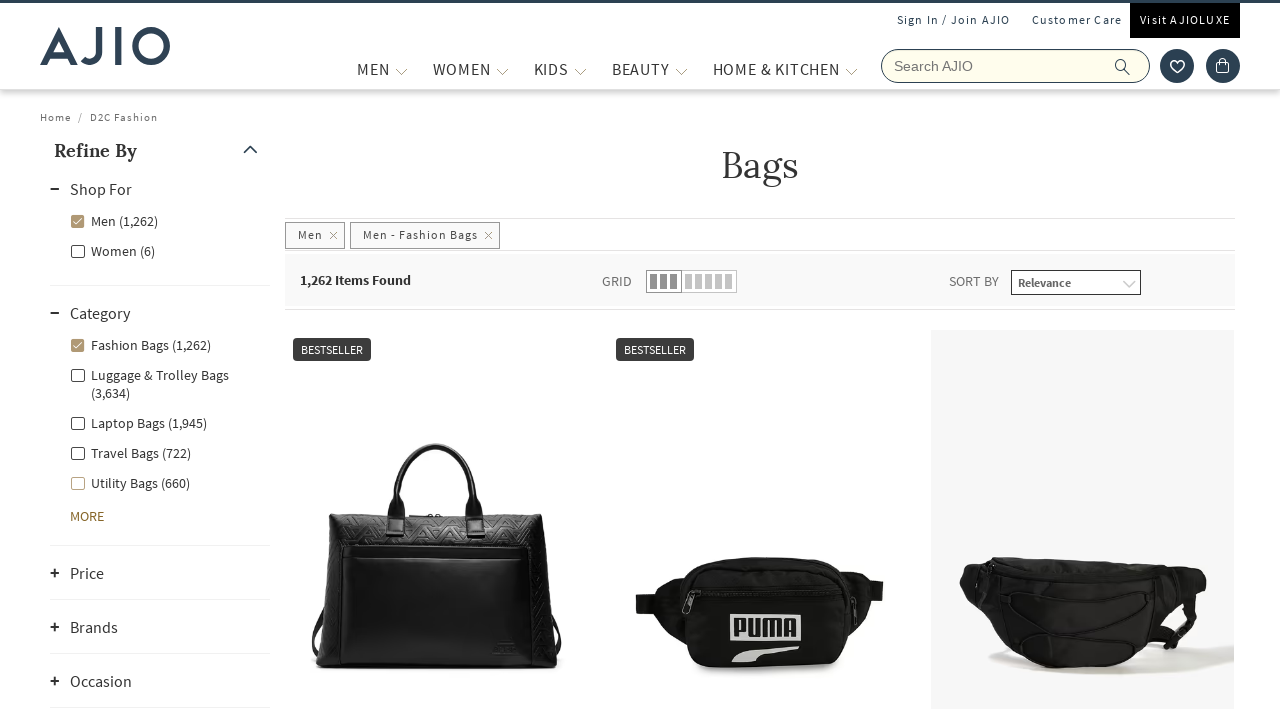

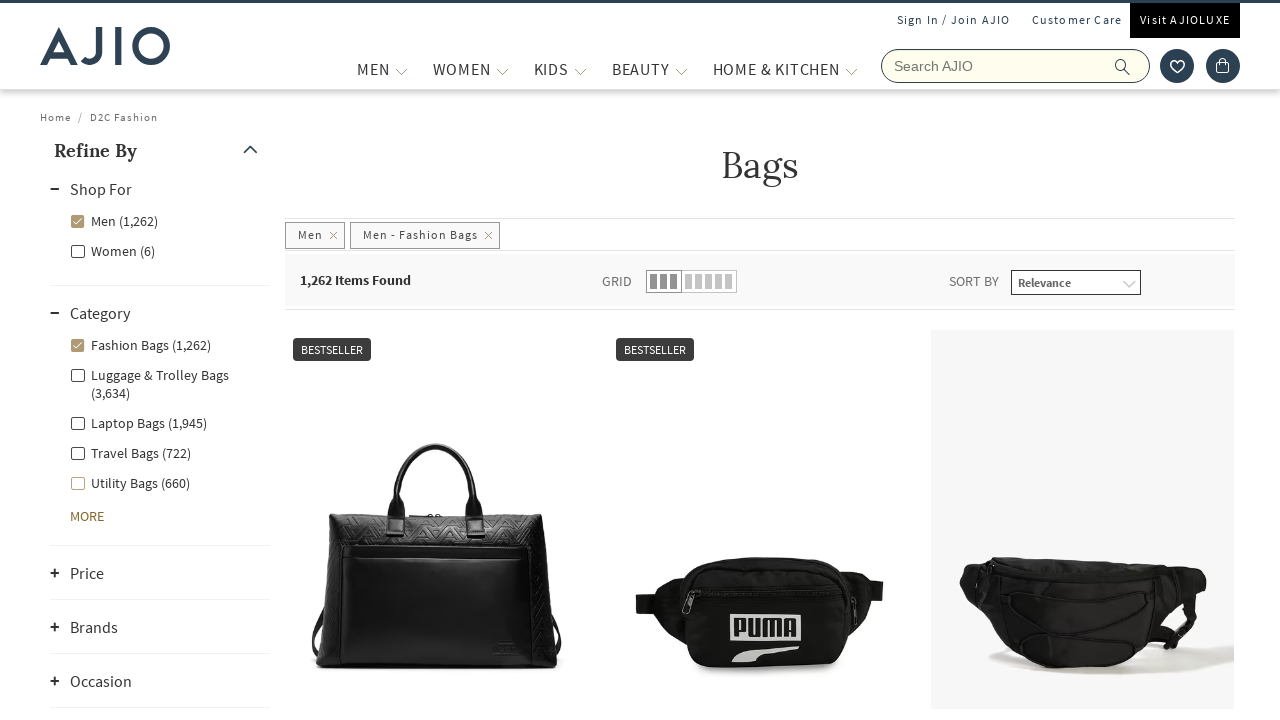